Tests the large modal dialog by clicking the large modal button and verifying the modal body contains the expected Lorem Ipsum text

Starting URL: https://demoqa.com/modal-dialogs

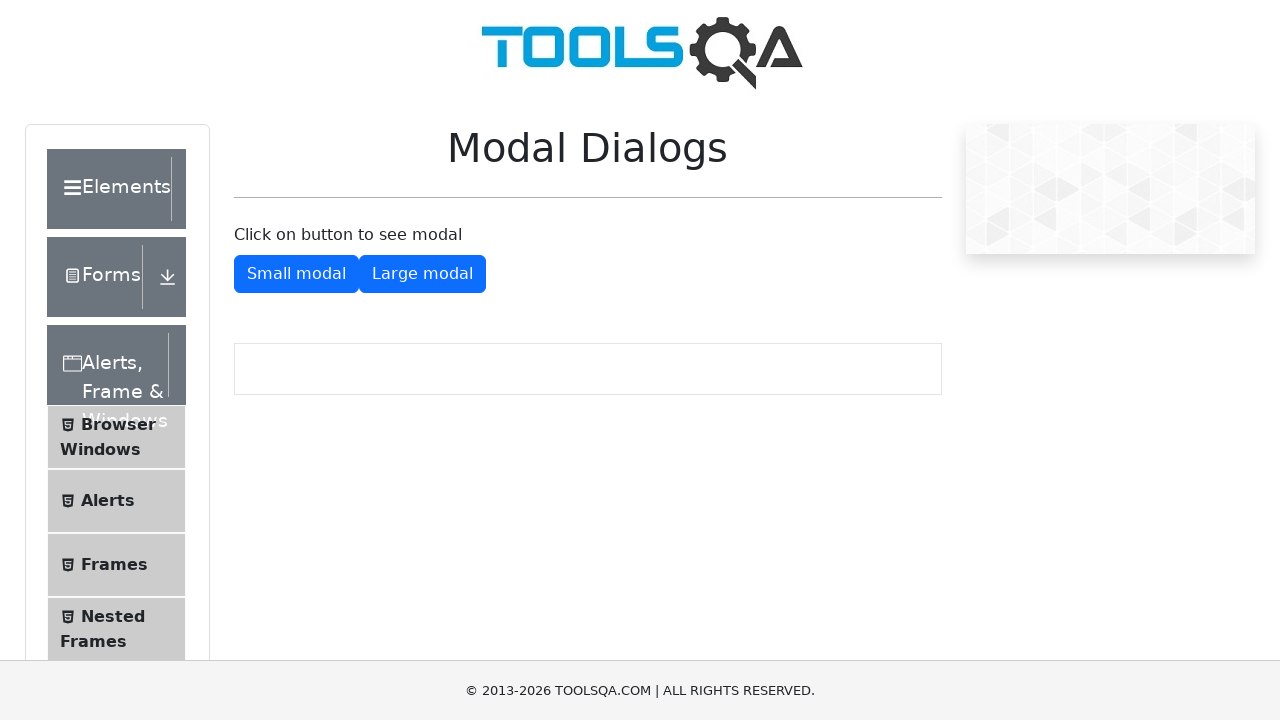

Clicked the large modal button at (422, 274) on #showLargeModal
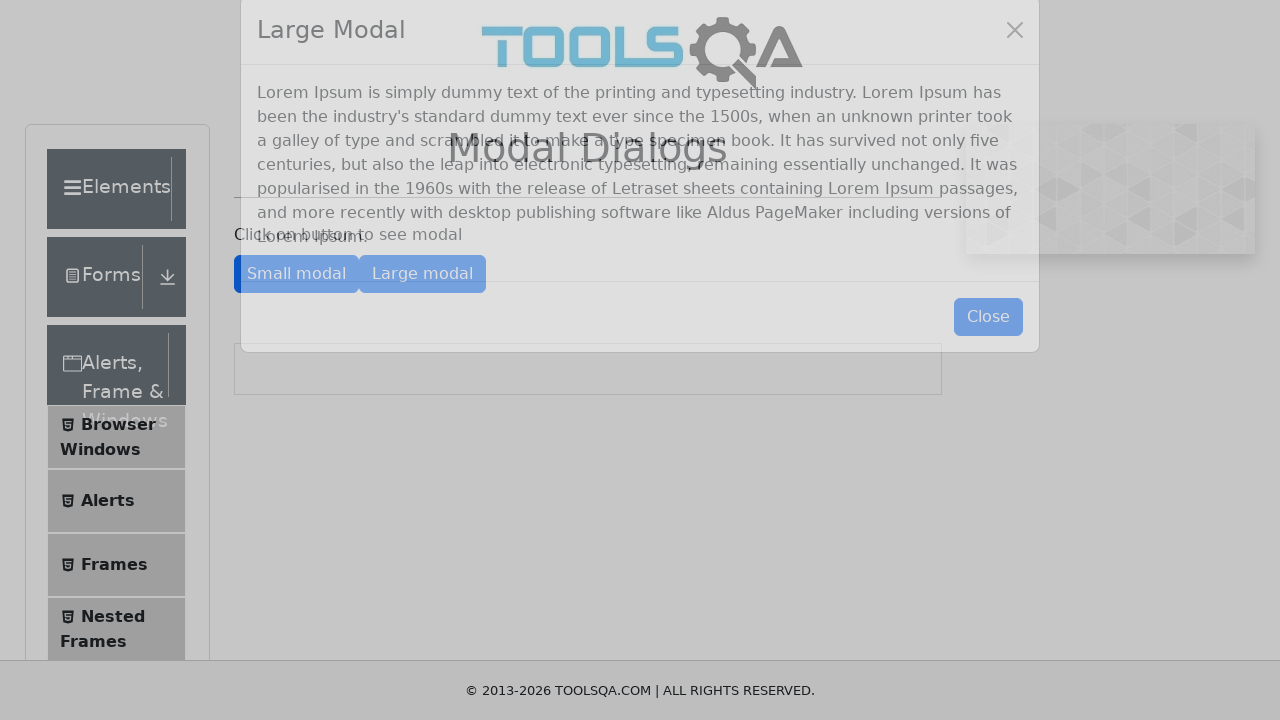

Modal content loaded and visible
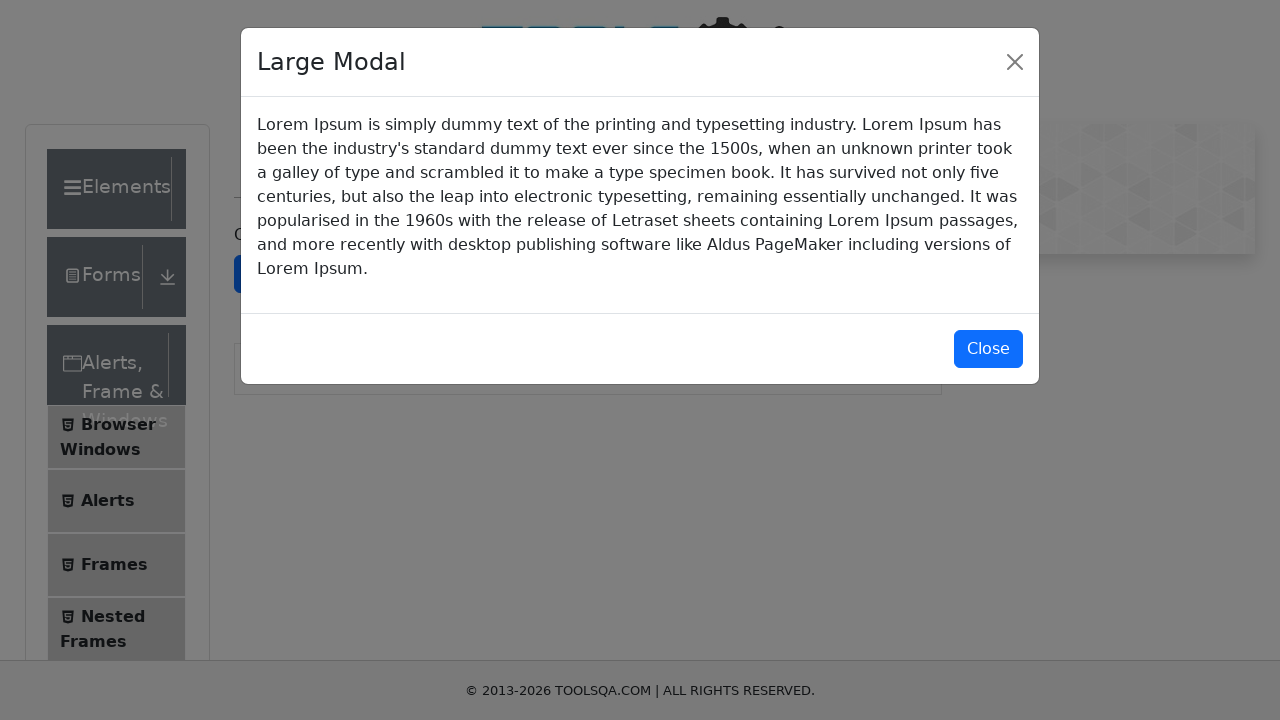

Retrieved modal body text content
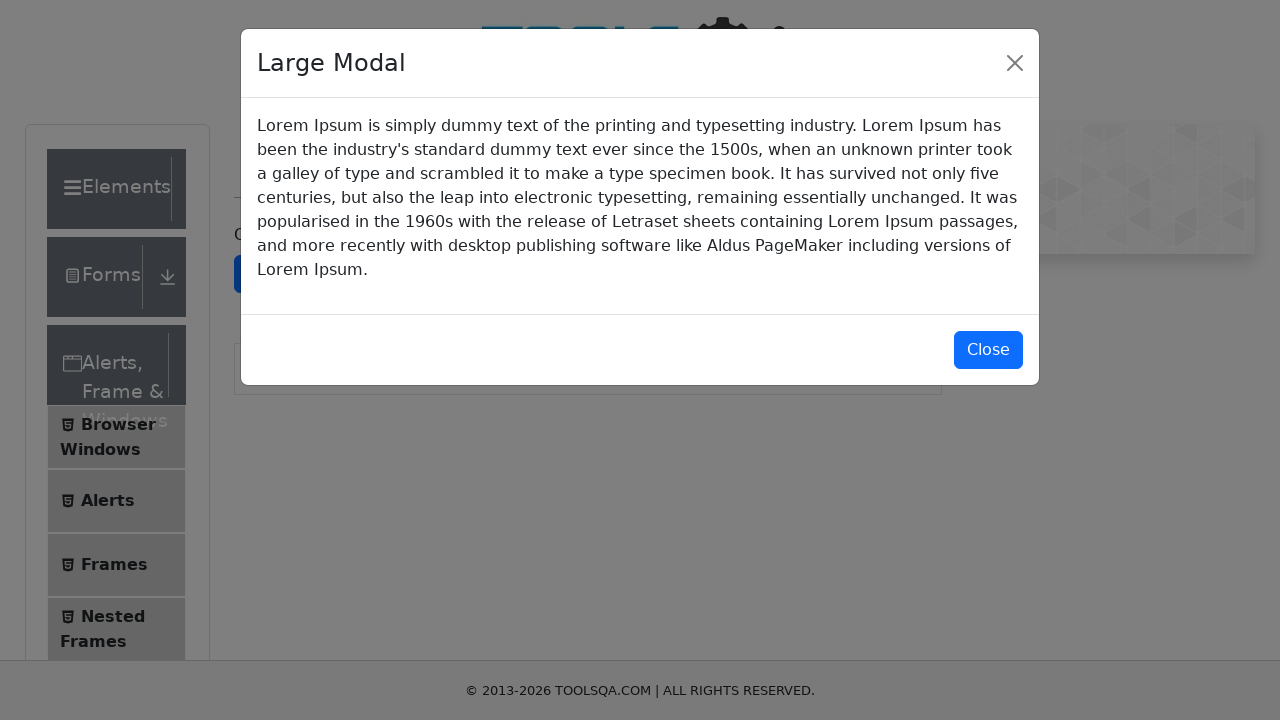

Verified modal body contains expected Lorem Ipsum text
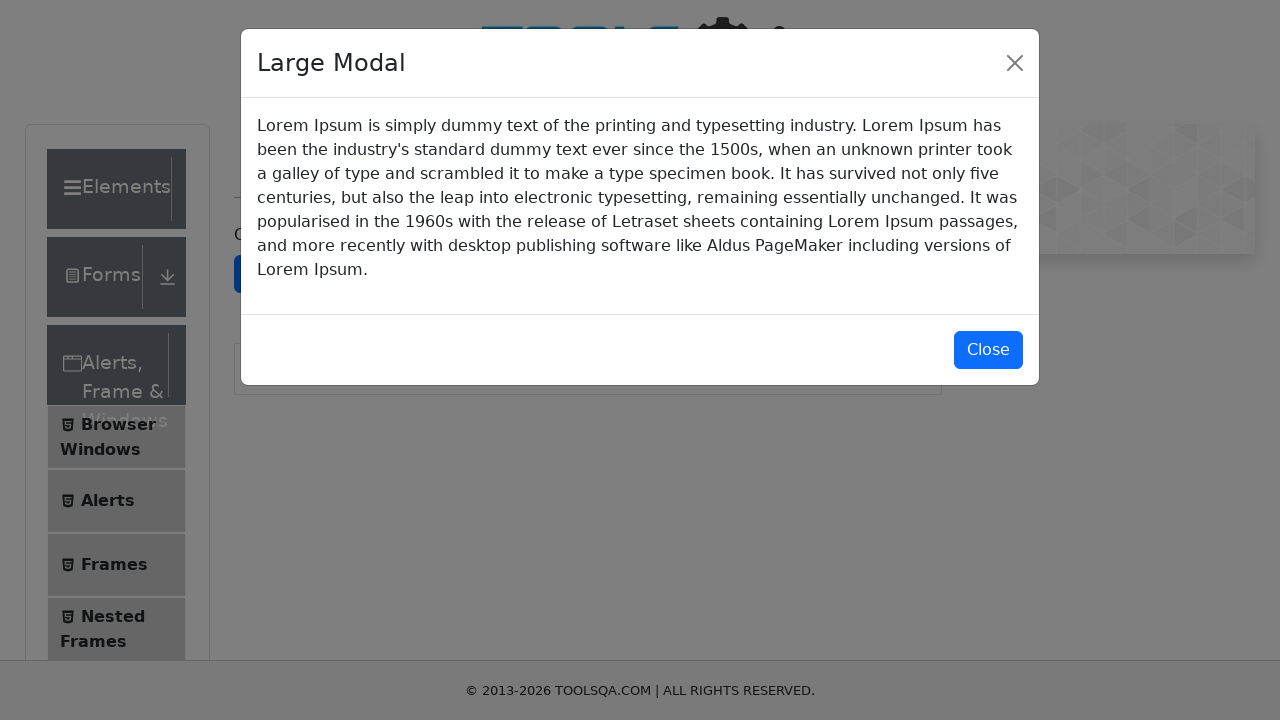

Clicked to close the large modal at (988, 350) on #closeLargeModal
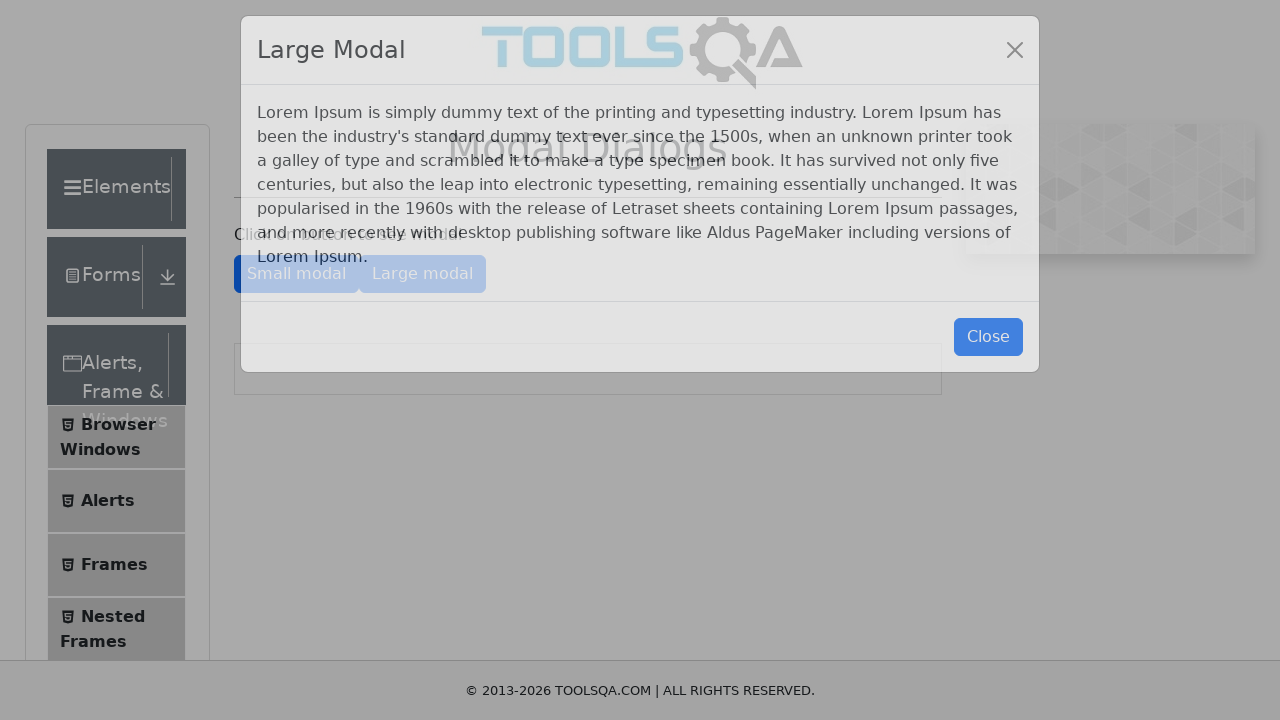

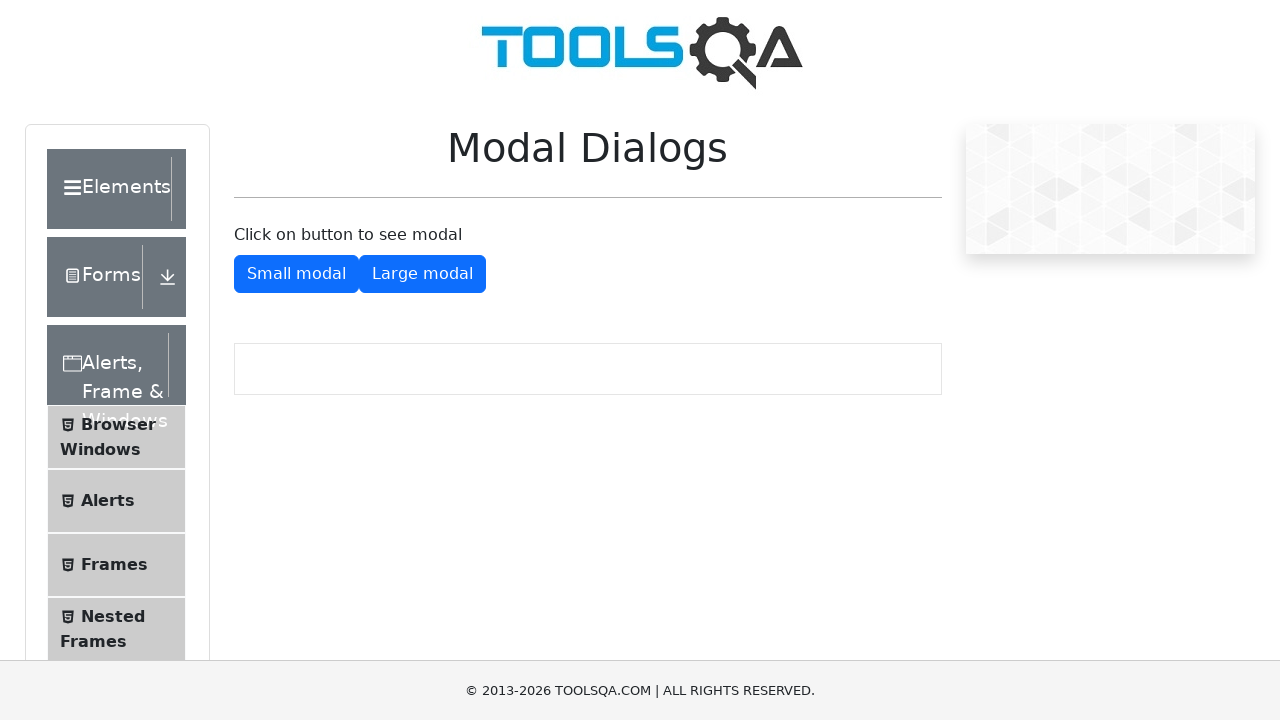